Tests navigation to catalog page and back to main page using menu buttons

Starting URL: http://intershop5.skillbox.ru/

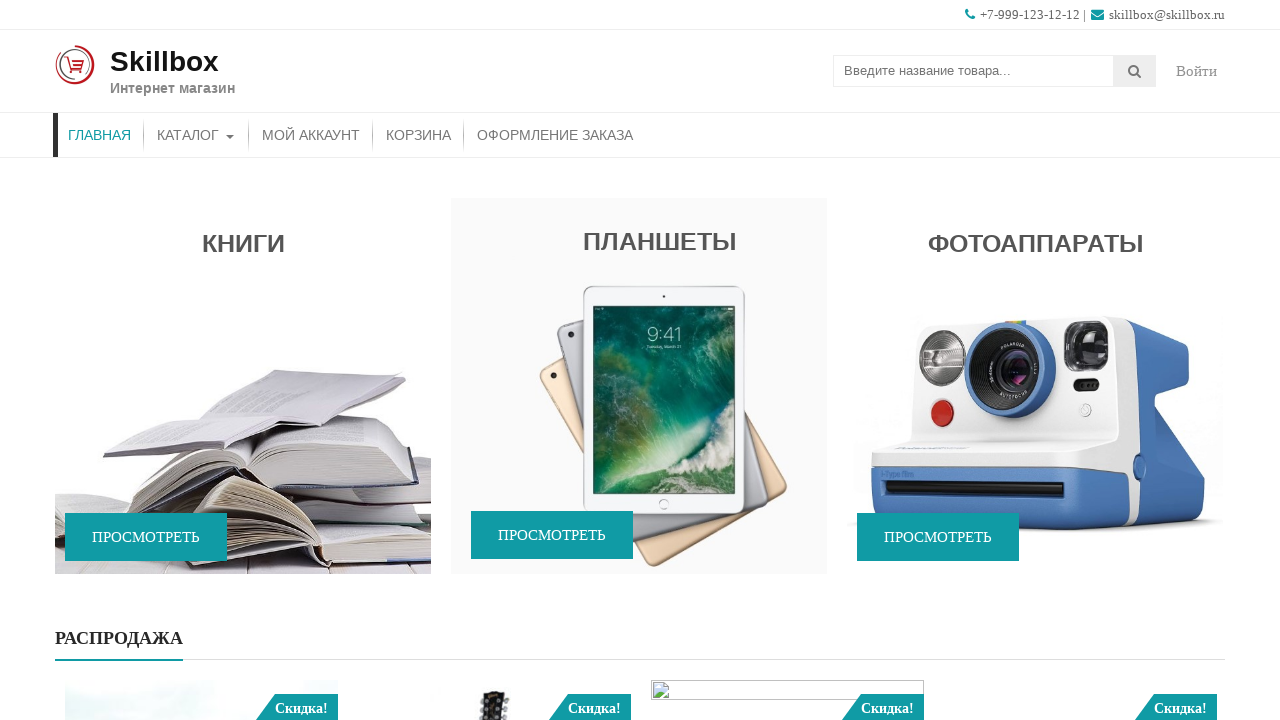

Clicked 'Каталог' (Catalog) button in menu at (196, 135) on xpath=//*[@id='menu-primary-menu']/li/a[contains(text(), 'Каталог')]
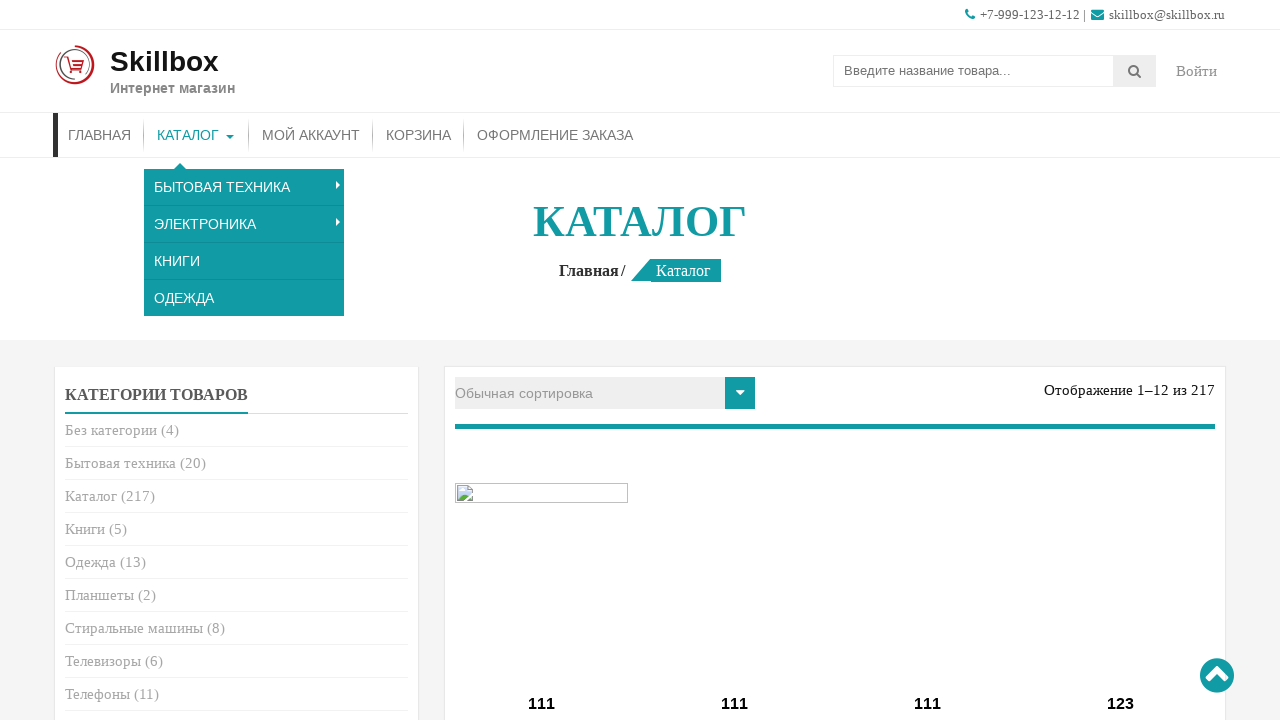

Catalog page loaded with heading visible
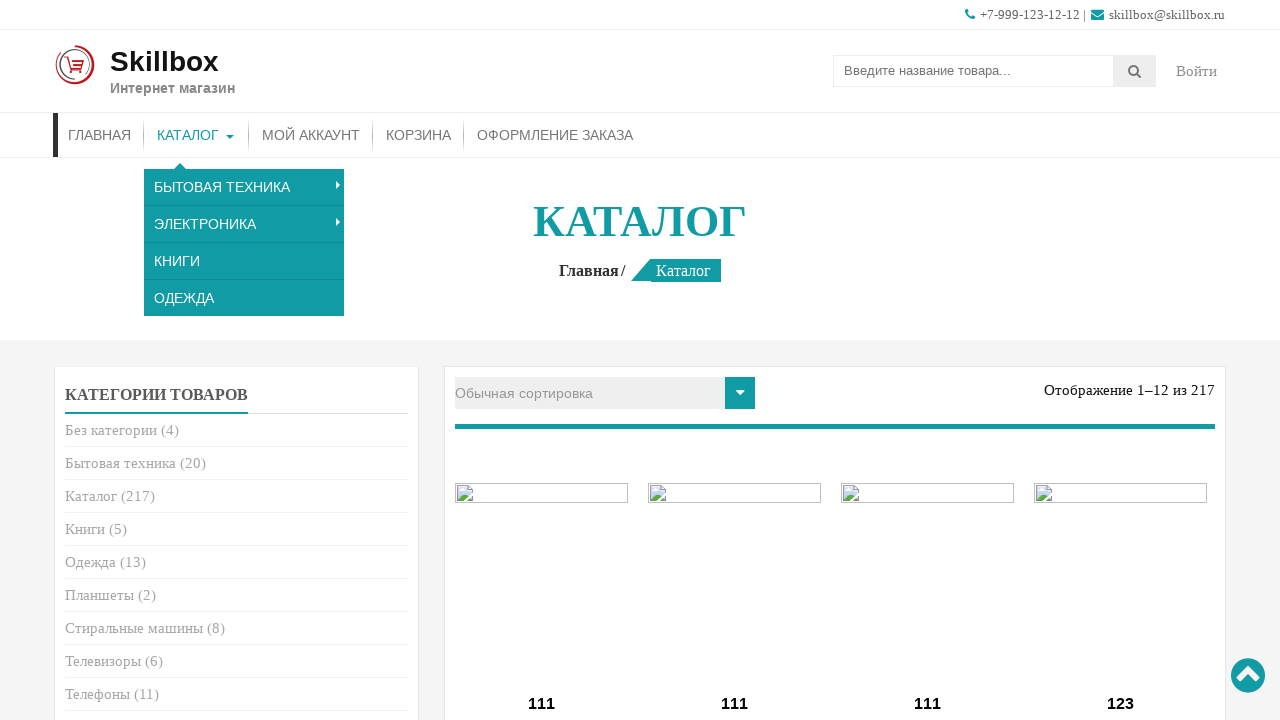

Clicked 'Главная' (Main) button in menu to navigate back at (100, 135) on xpath=//*[@id='menu-primary-menu']/li/a[contains(text(), 'Главная')]
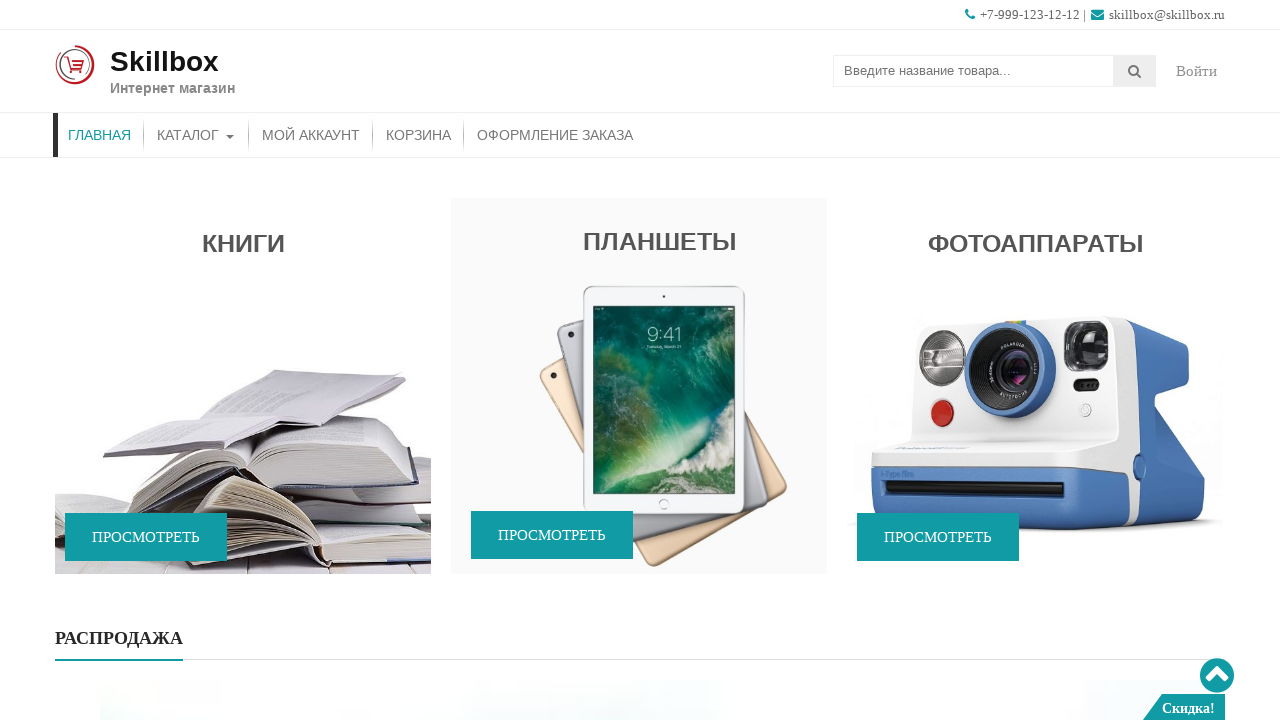

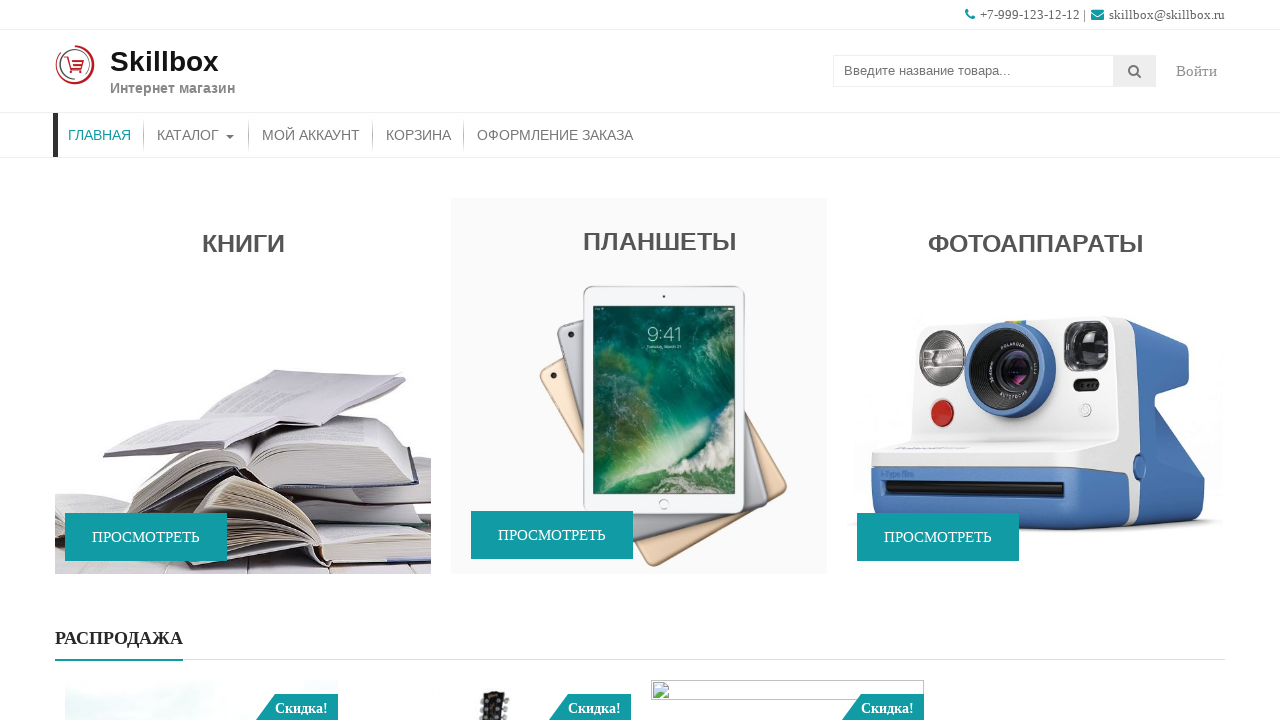